Tests removing a note by hovering over it and clicking the remove button, verifying the items left counter updates

Starting URL: https://rikhardhonkanen.github.io/Inl-ming3/

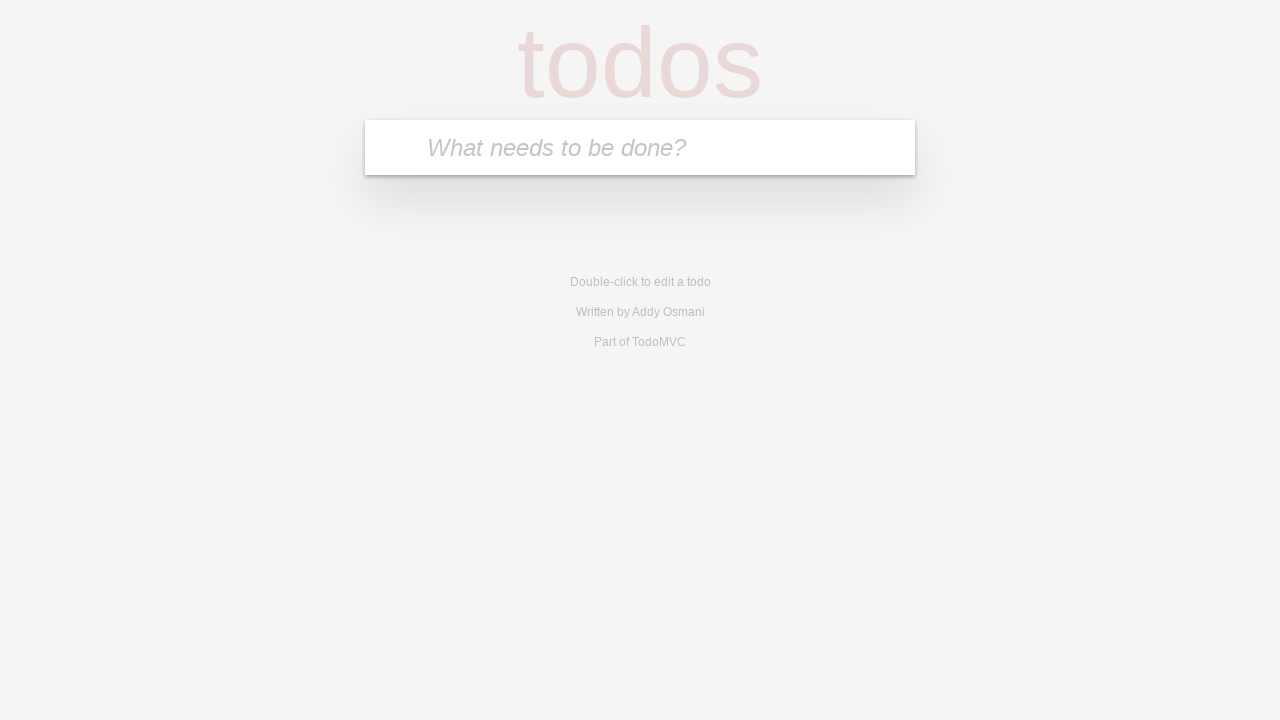

Filled searchbar with 'Eggs' on .searchbar
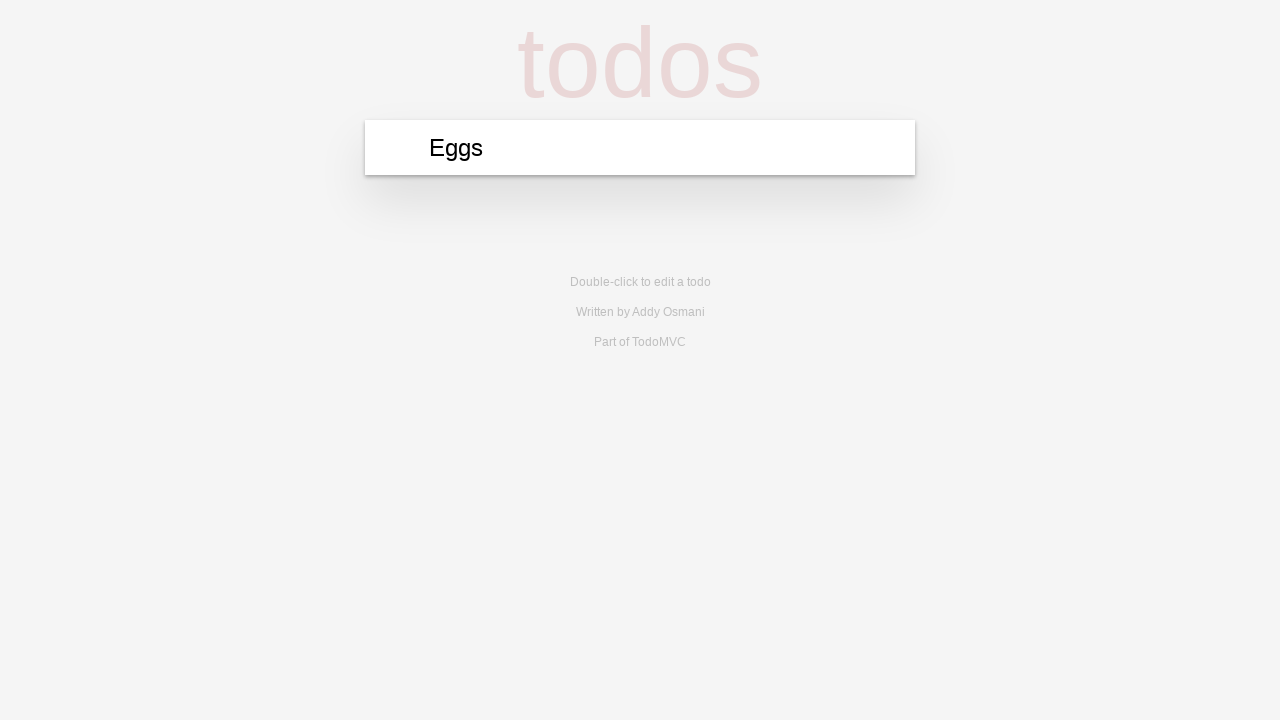

Pressed Enter to add 'Eggs' note on .searchbar
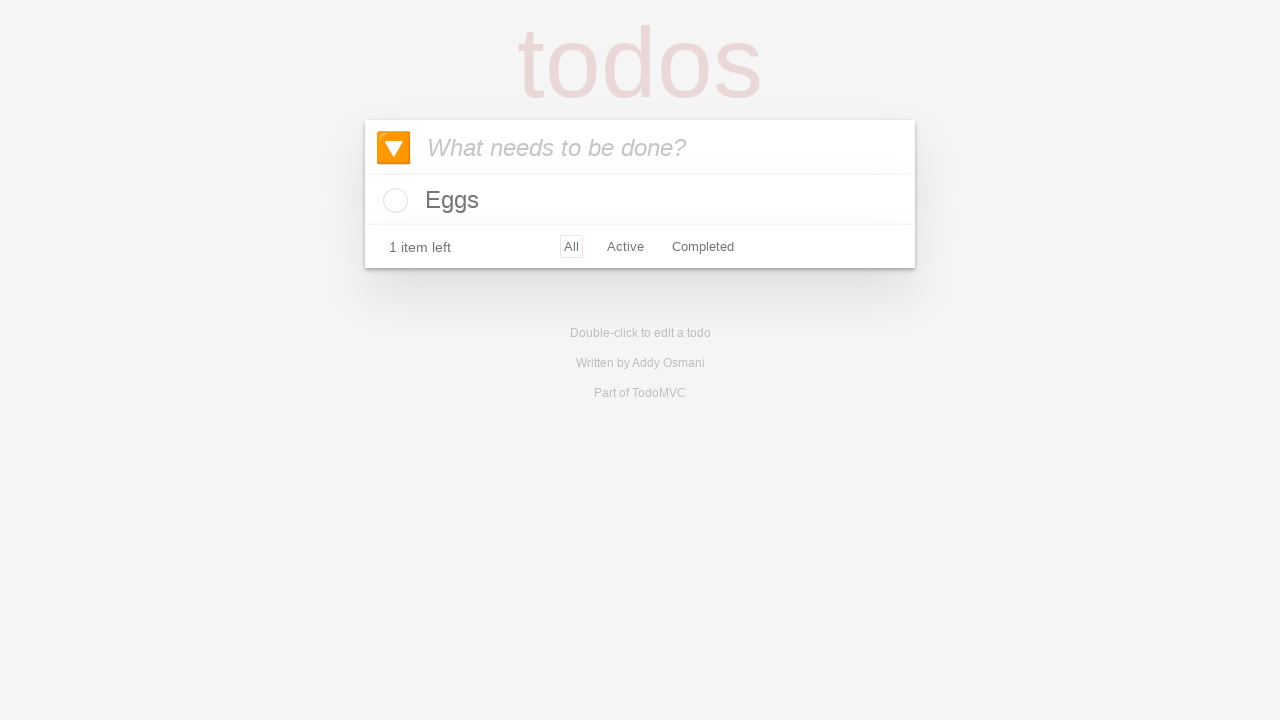

Filled searchbar with 'Bread' on .searchbar
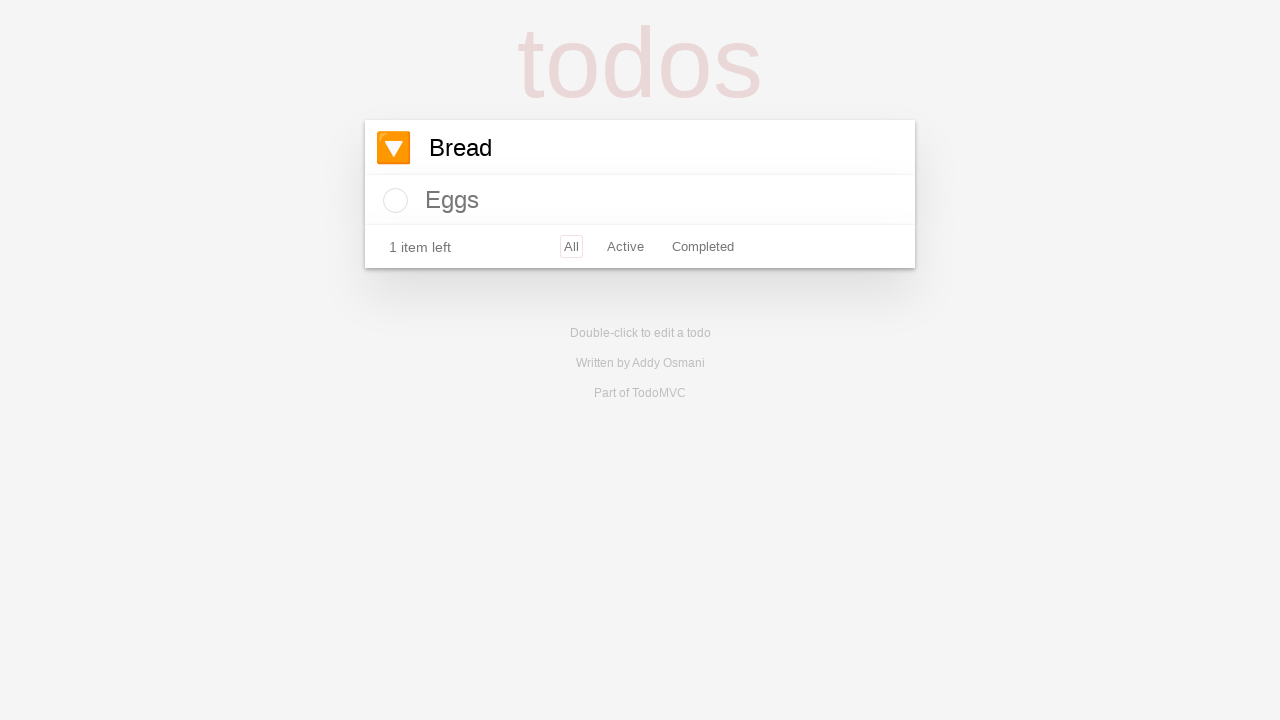

Pressed Enter to add 'Bread' note on .searchbar
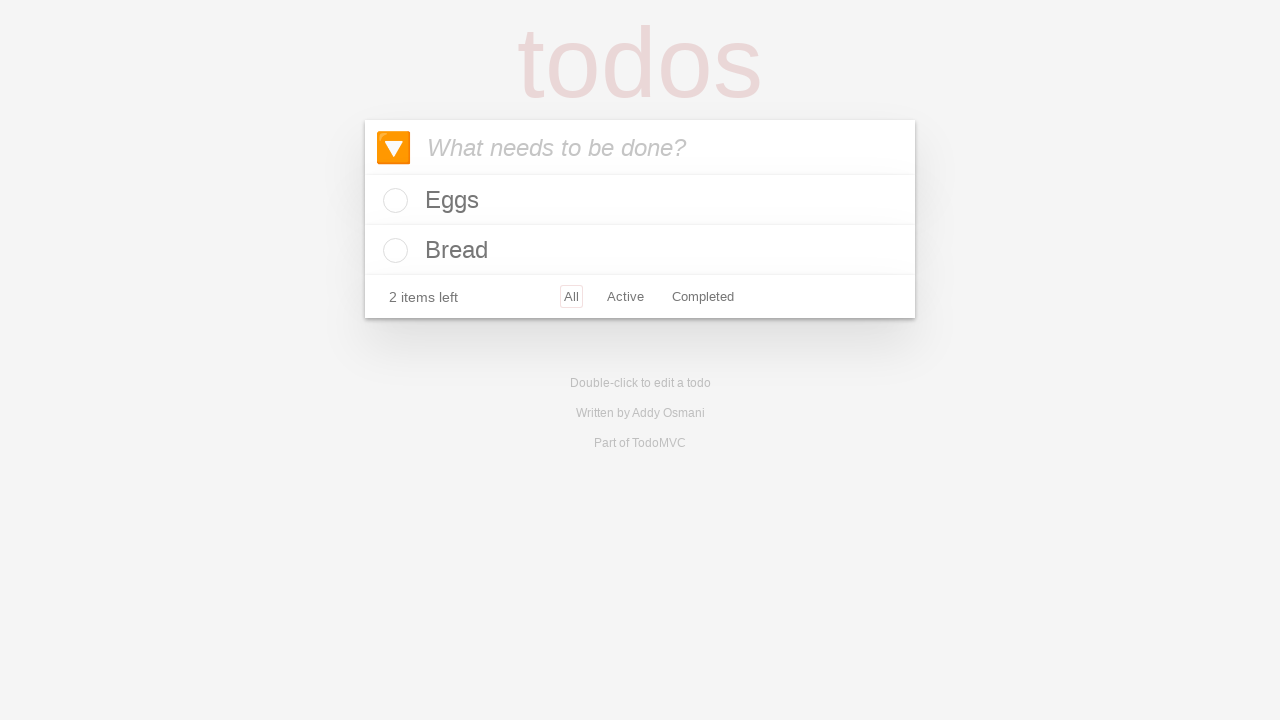

Waited for note element to load
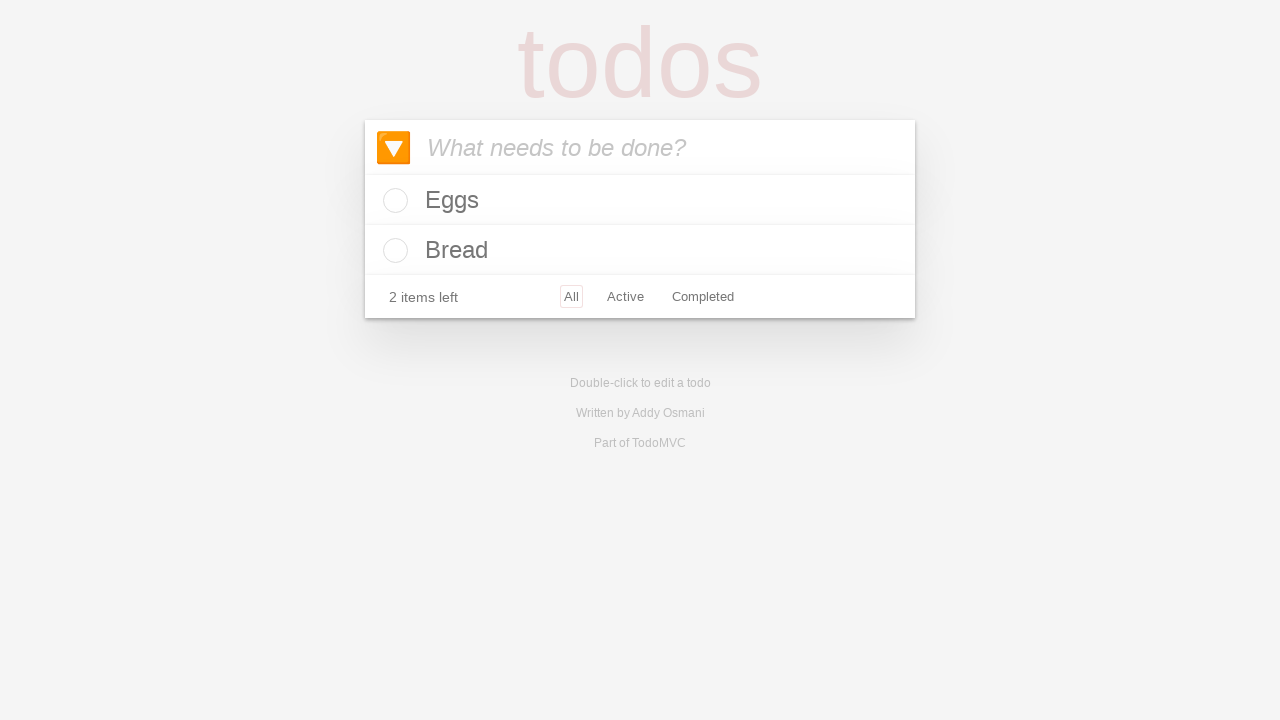

Hovered over note to reveal remove button at (664, 200) on .note
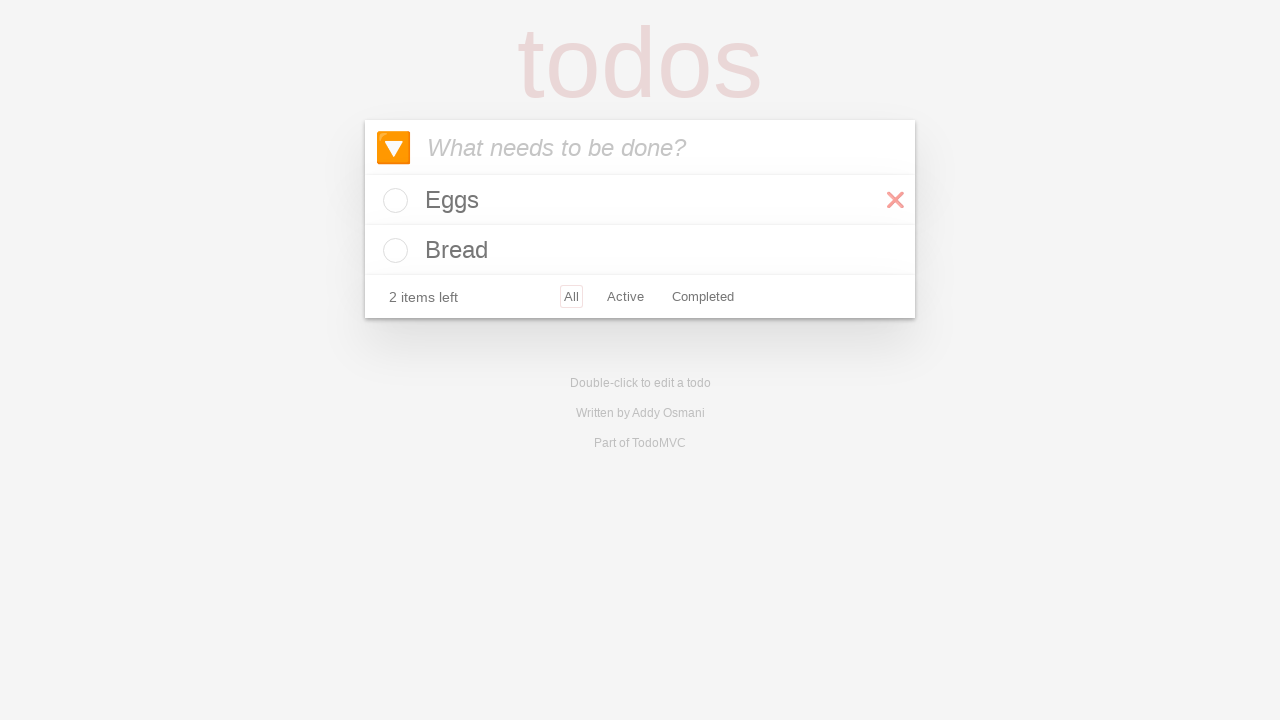

Waited for remove button to appear
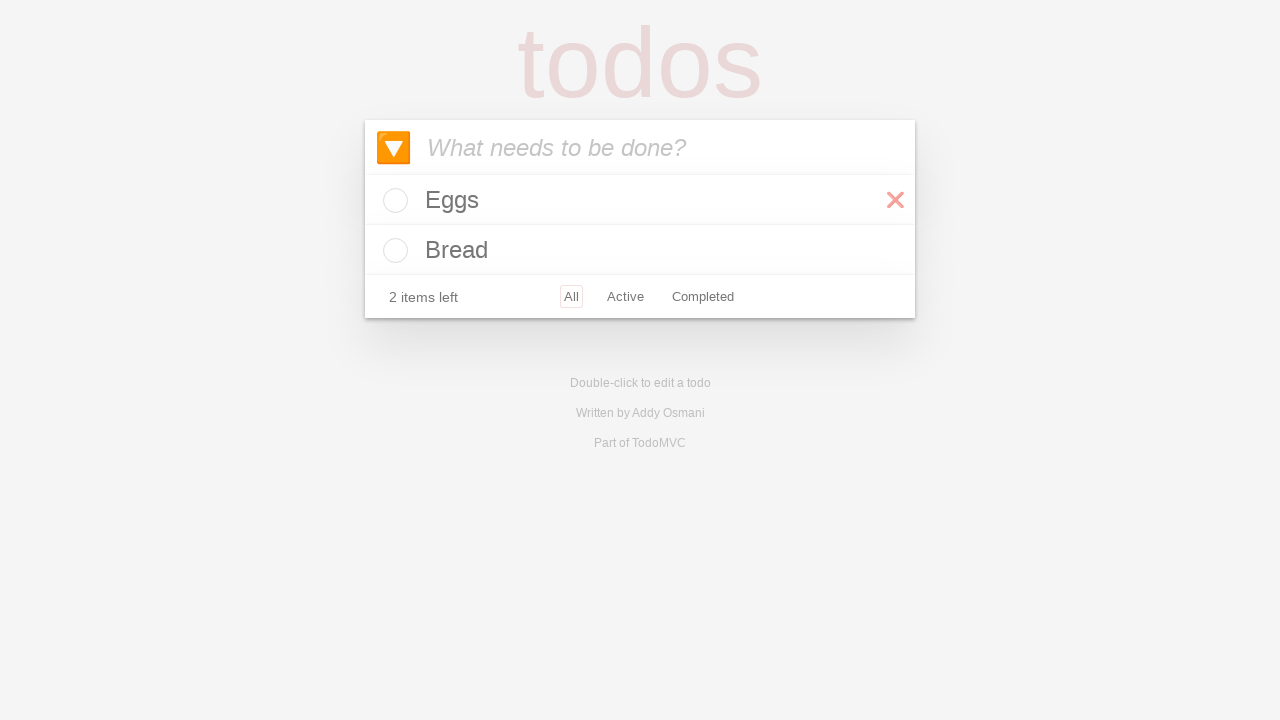

Clicked remove button to delete note at (895, 200) on #remove-list-item
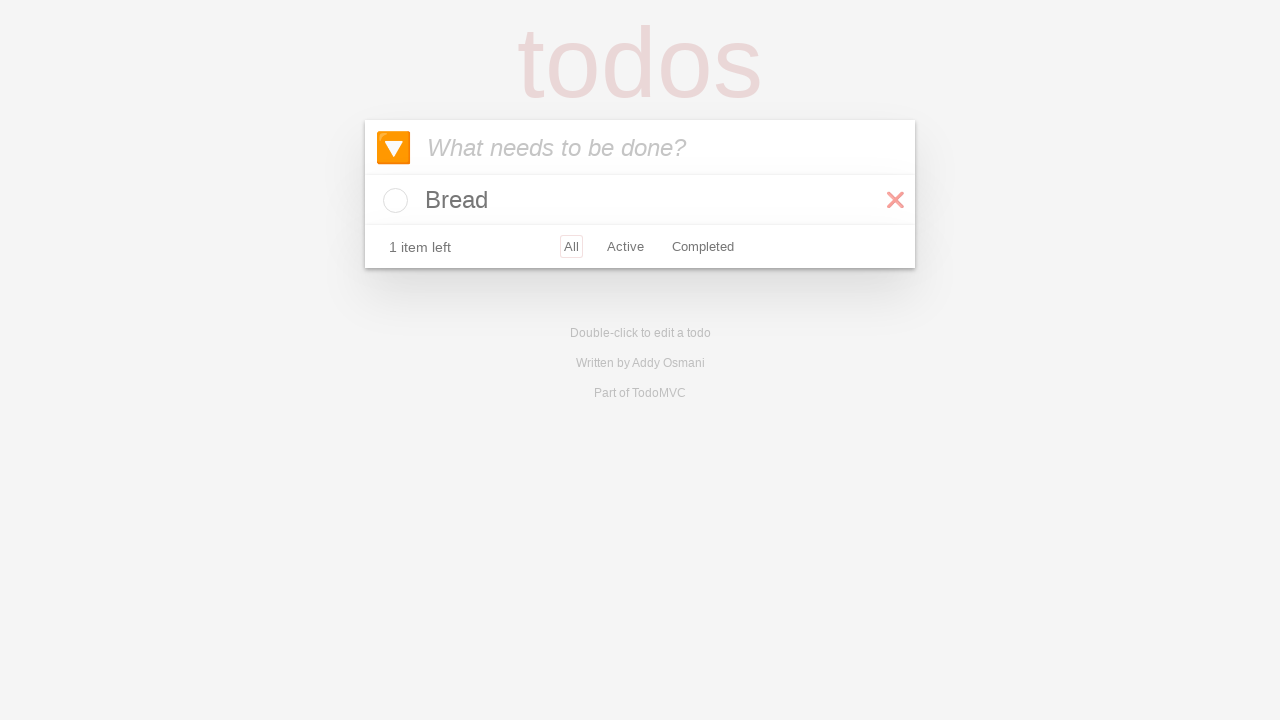

Verified items left counter is visible and updated
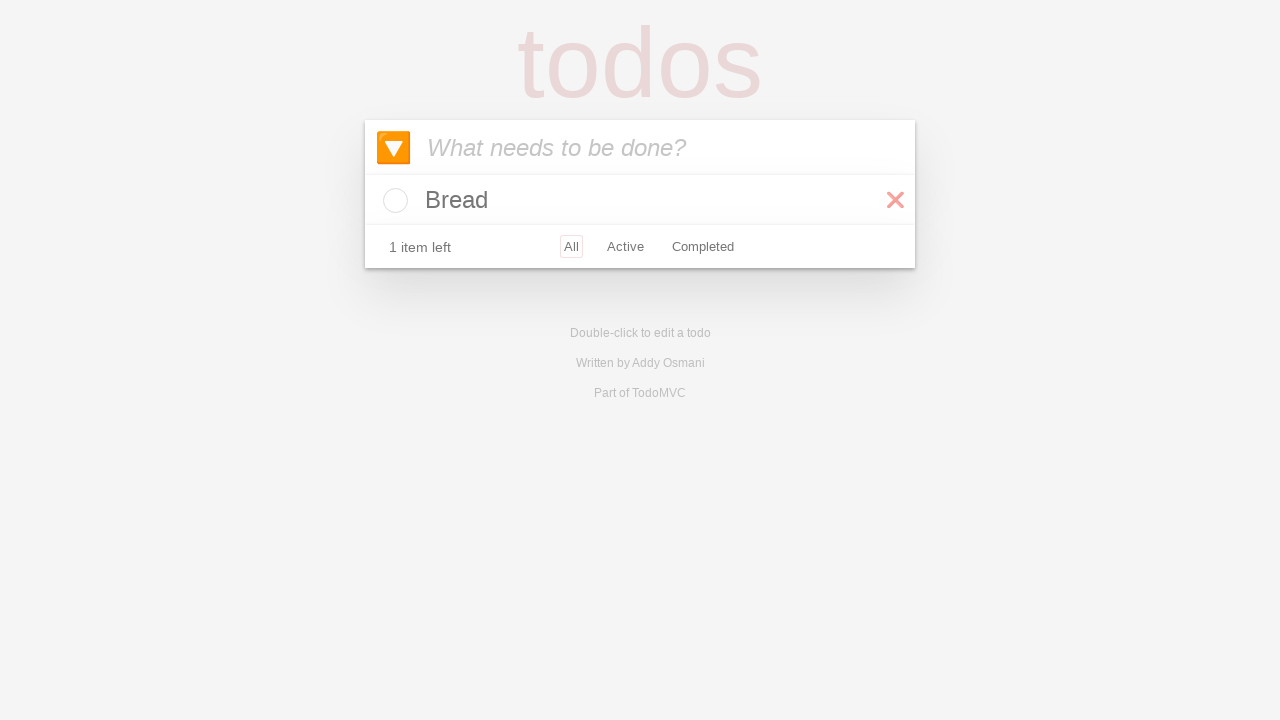

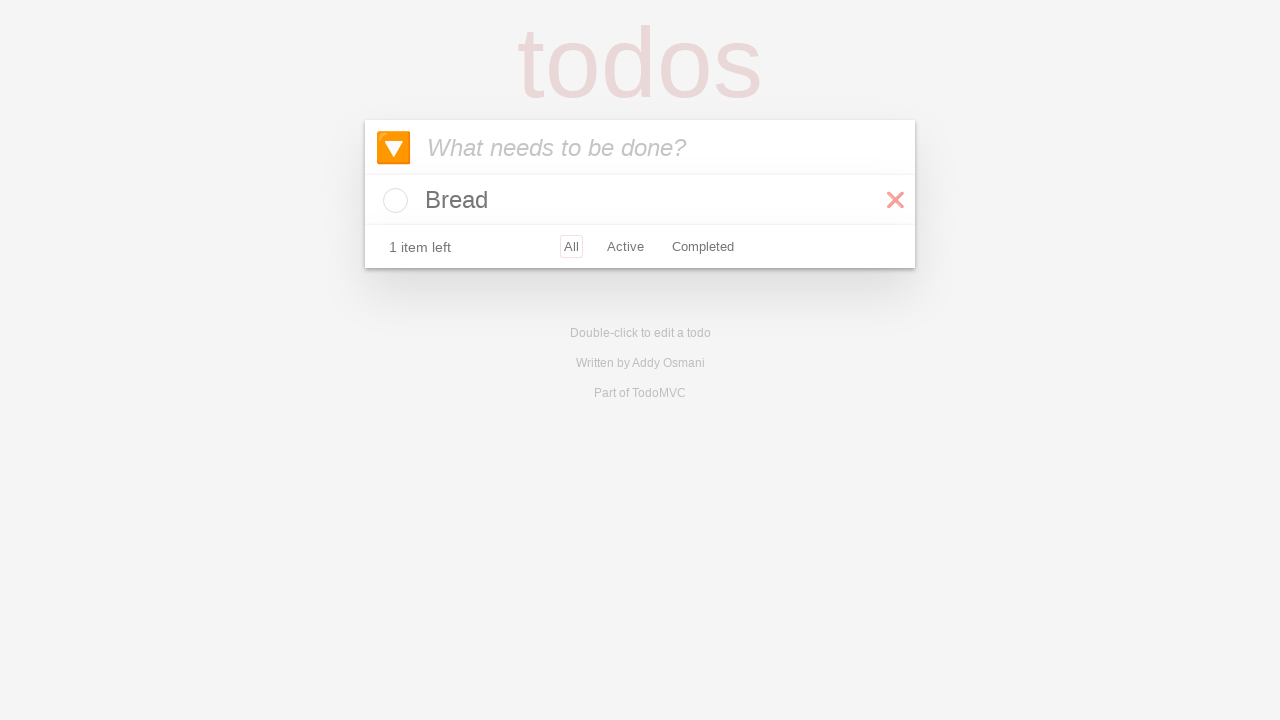